Tests drag and drop functionality on jQuery UI's droppable demo page by dragging an element and dropping it onto a target area

Starting URL: https://jqueryui.com/droppable/

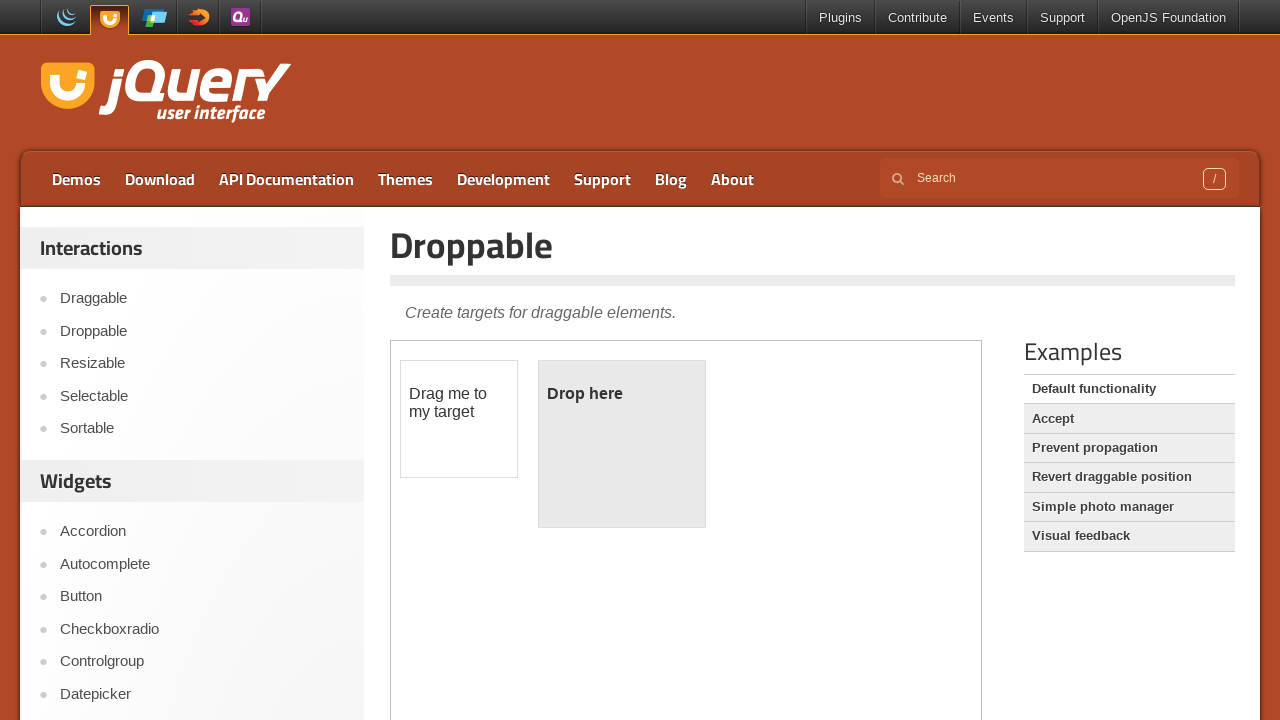

Navigated to jQuery UI droppable demo page
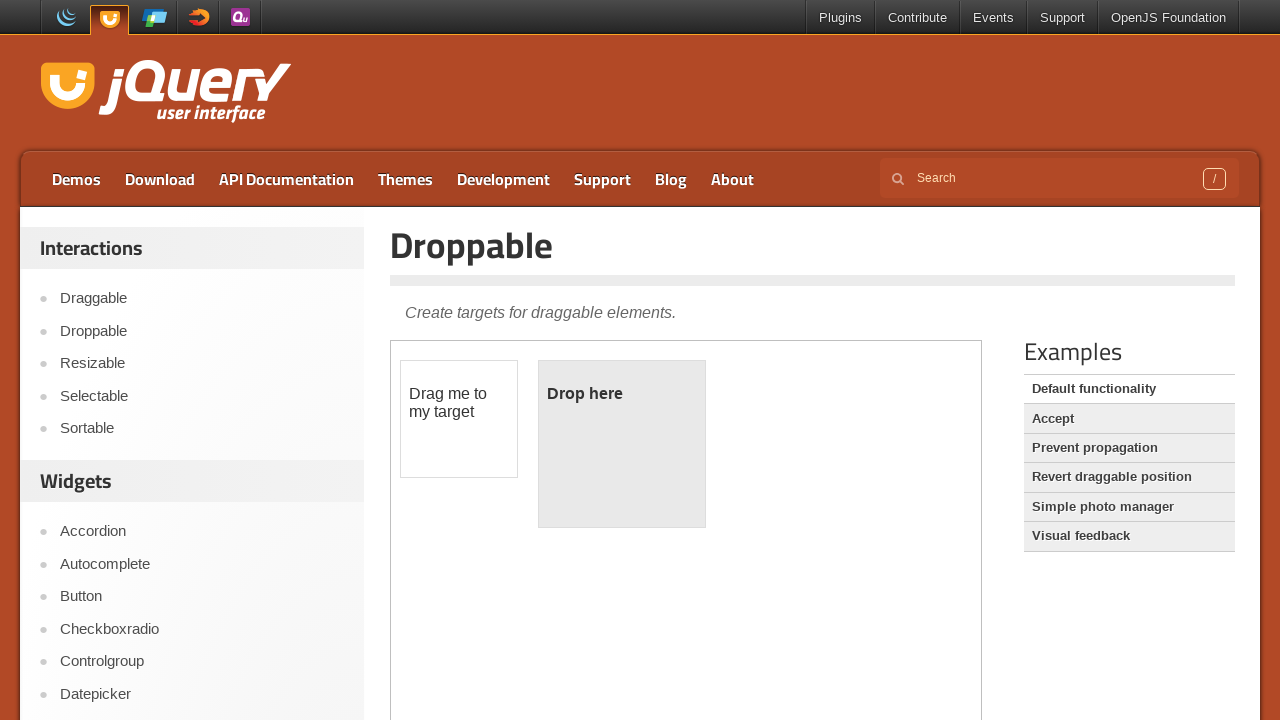

Located iframe containing drag and drop elements
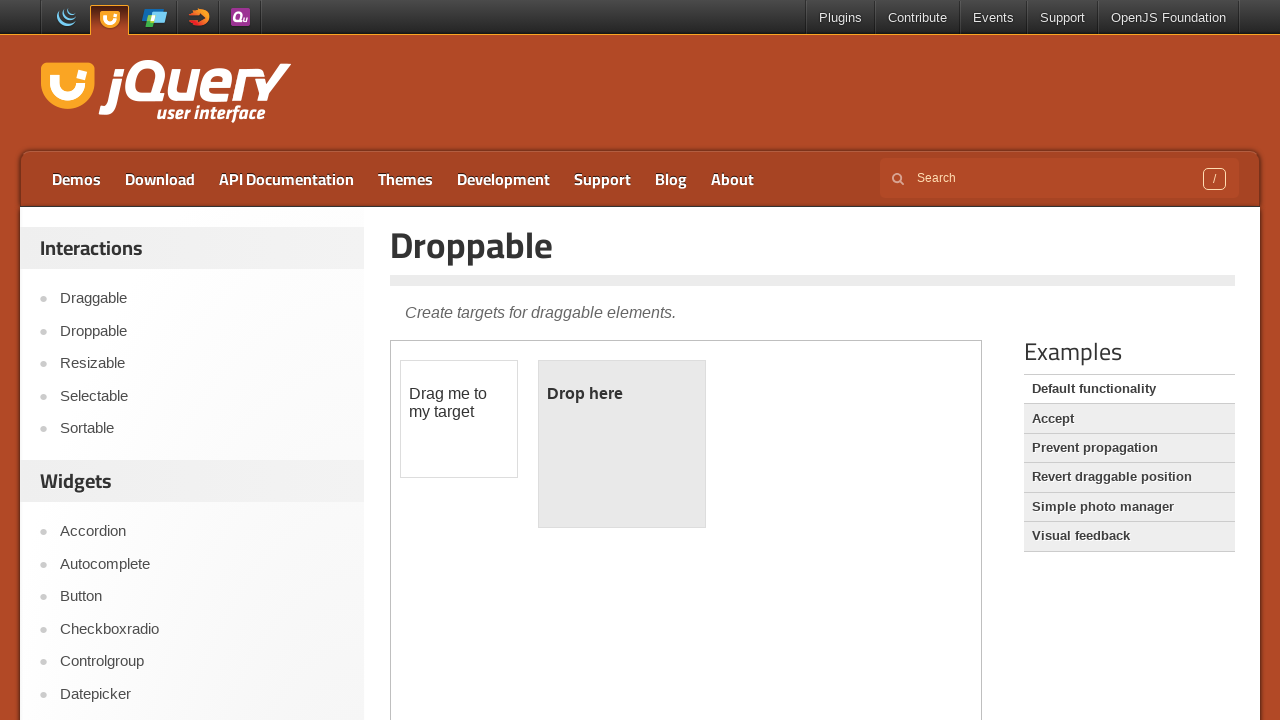

Located draggable element with id 'draggable'
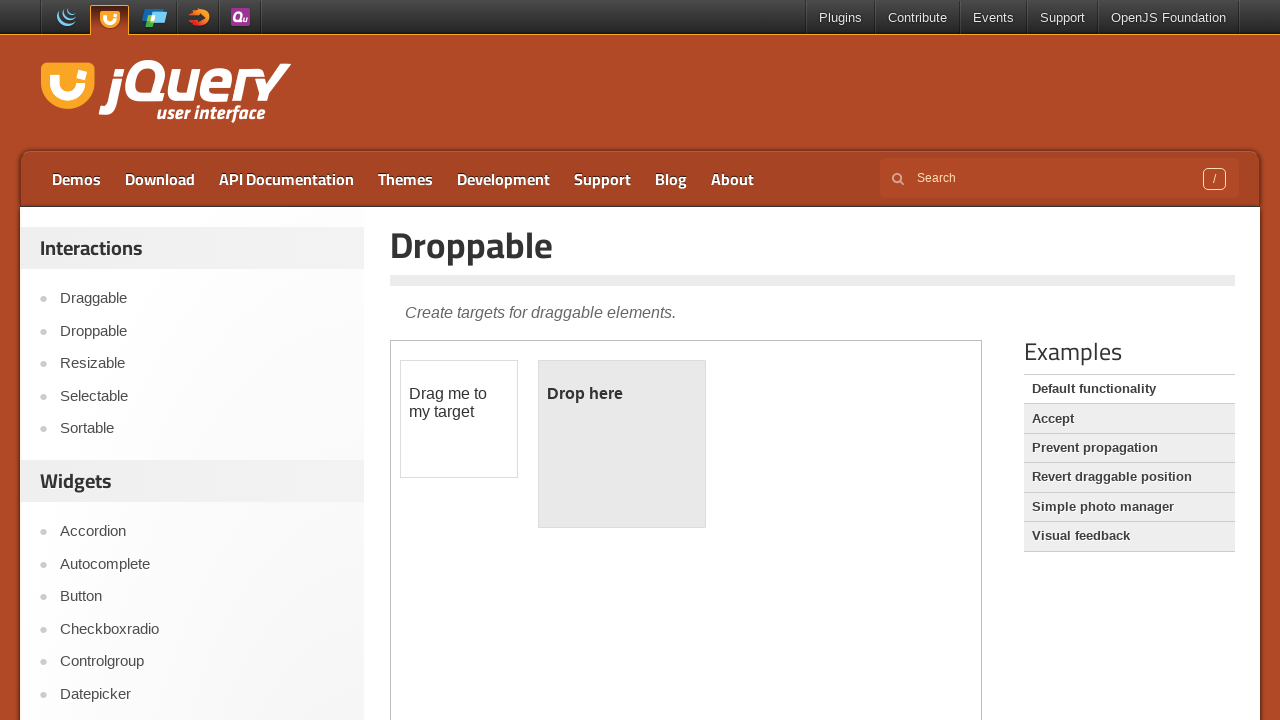

Located droppable target element with id 'droppable'
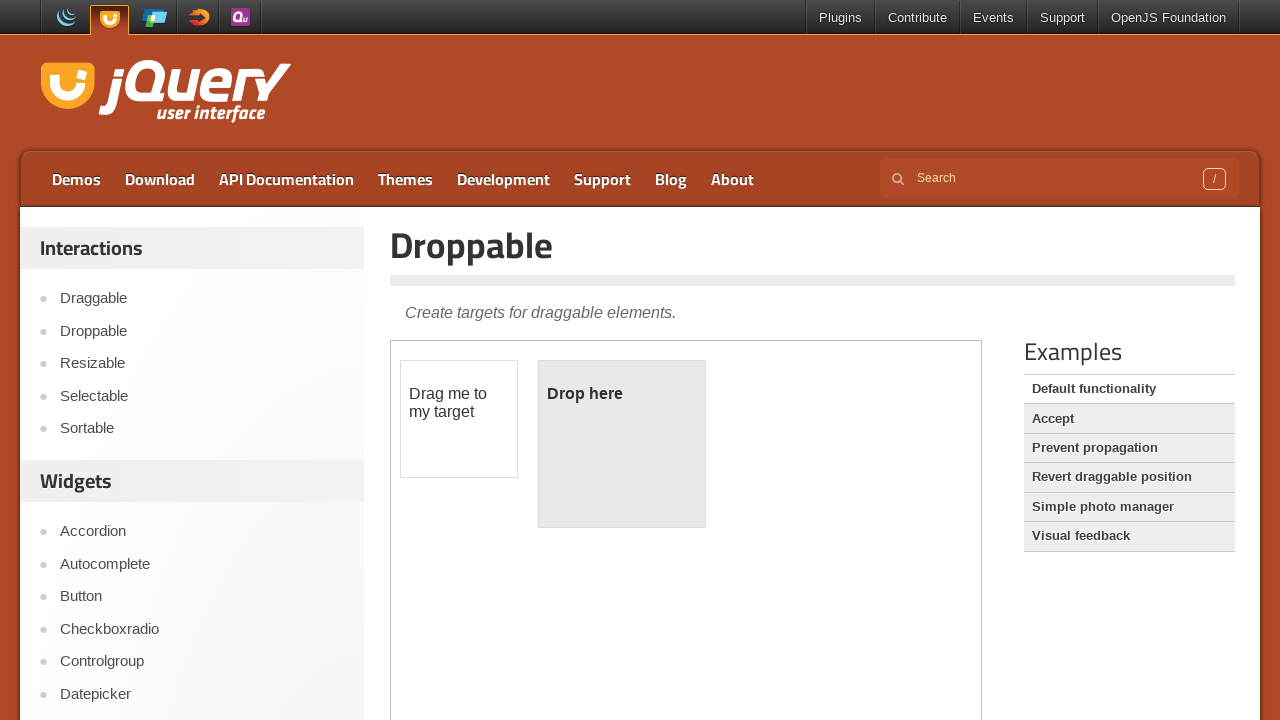

Successfully dragged element onto droppable target at (622, 444)
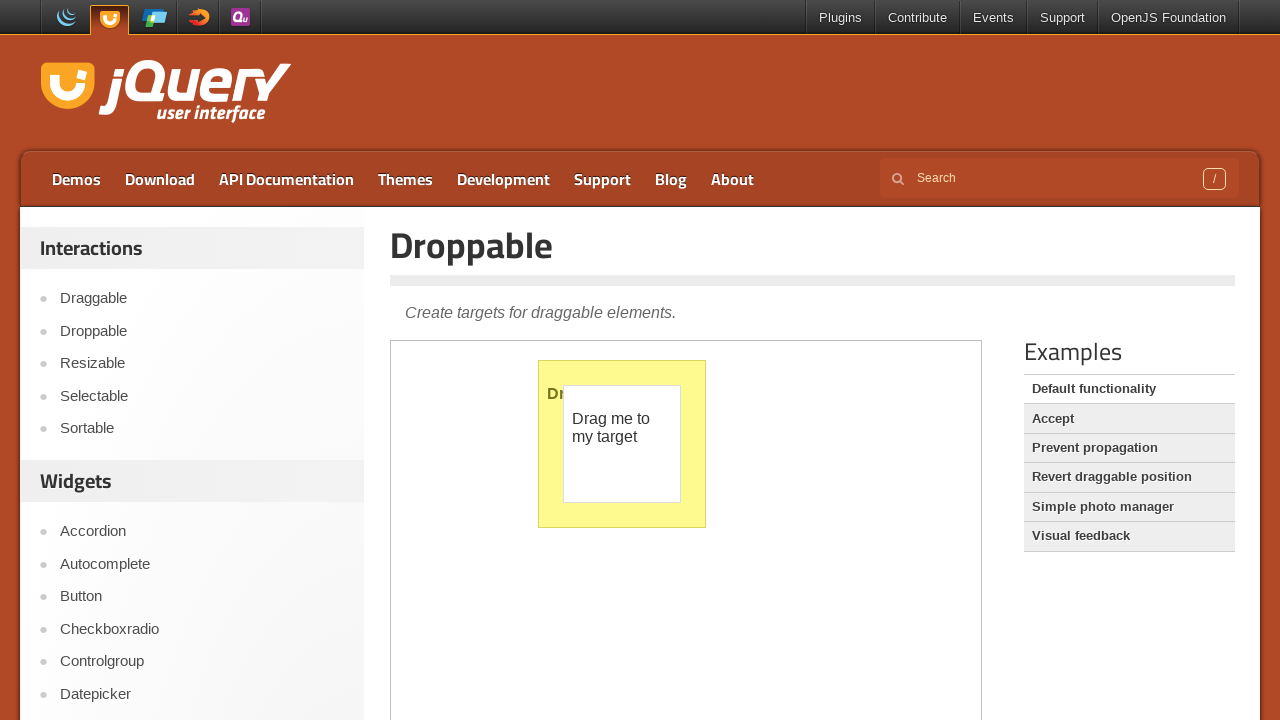

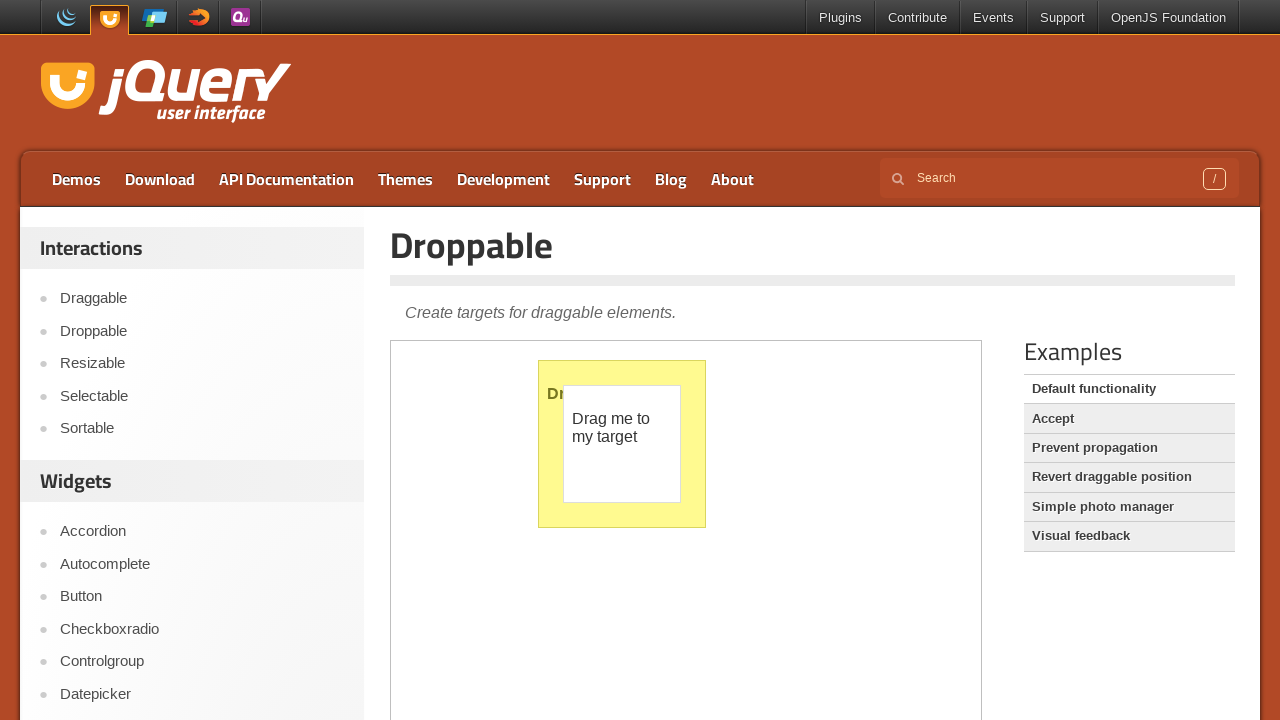